Tests checkbox selection functionality by navigating to a tutorial page and clicking on a checkbox element to enable it

Starting URL: http://qxf2.com/selenium-tutorial-main

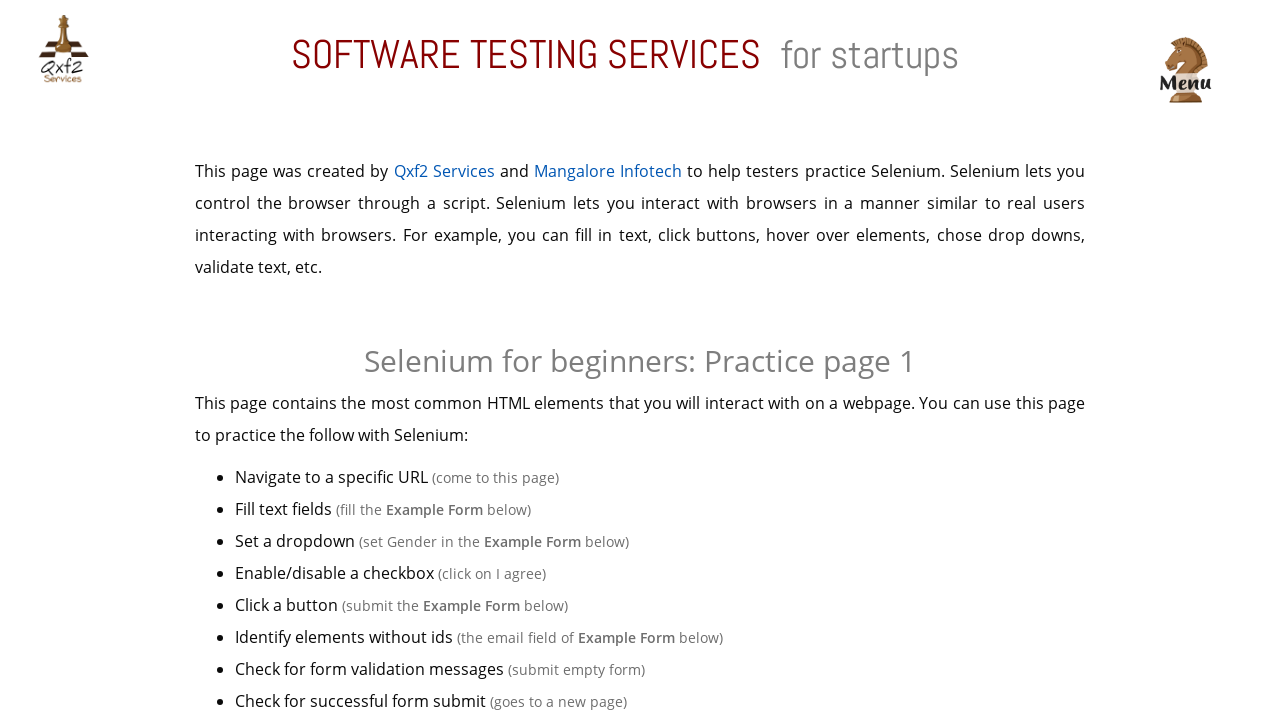

Clicked checkbox to select it at (440, 361) on input[type='checkbox']
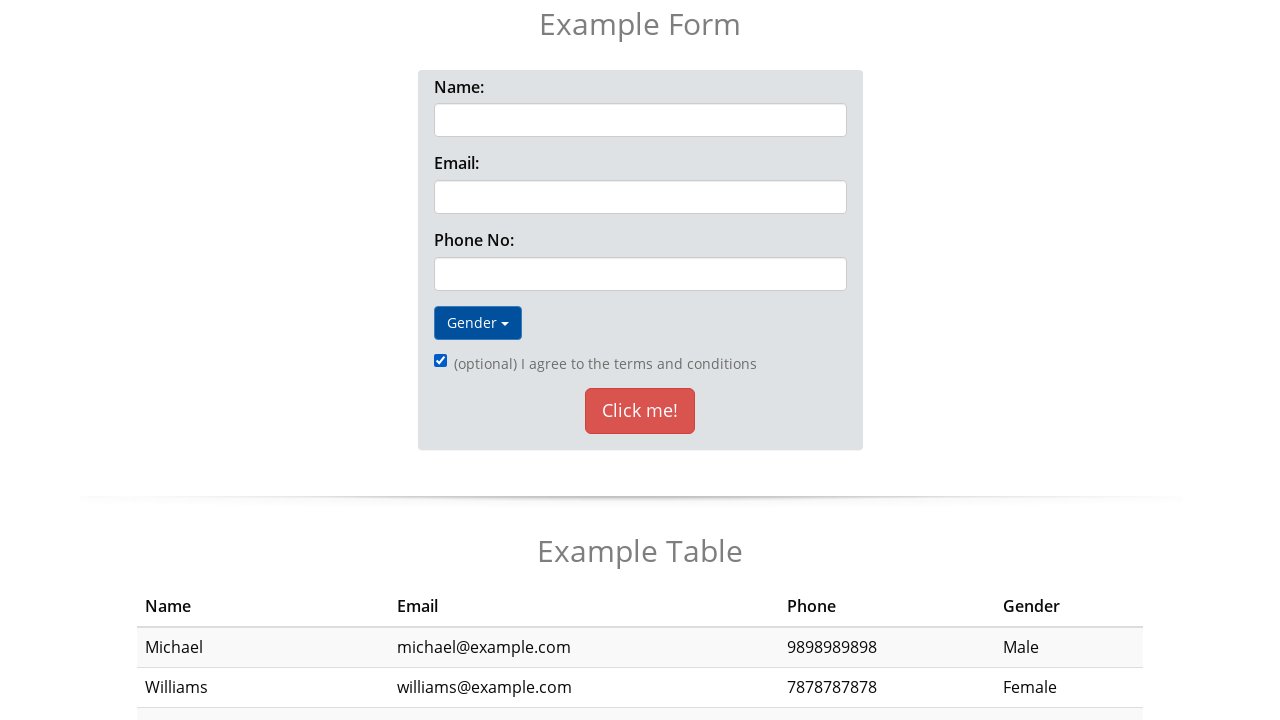

Waited 1 second to confirm checkbox was selected
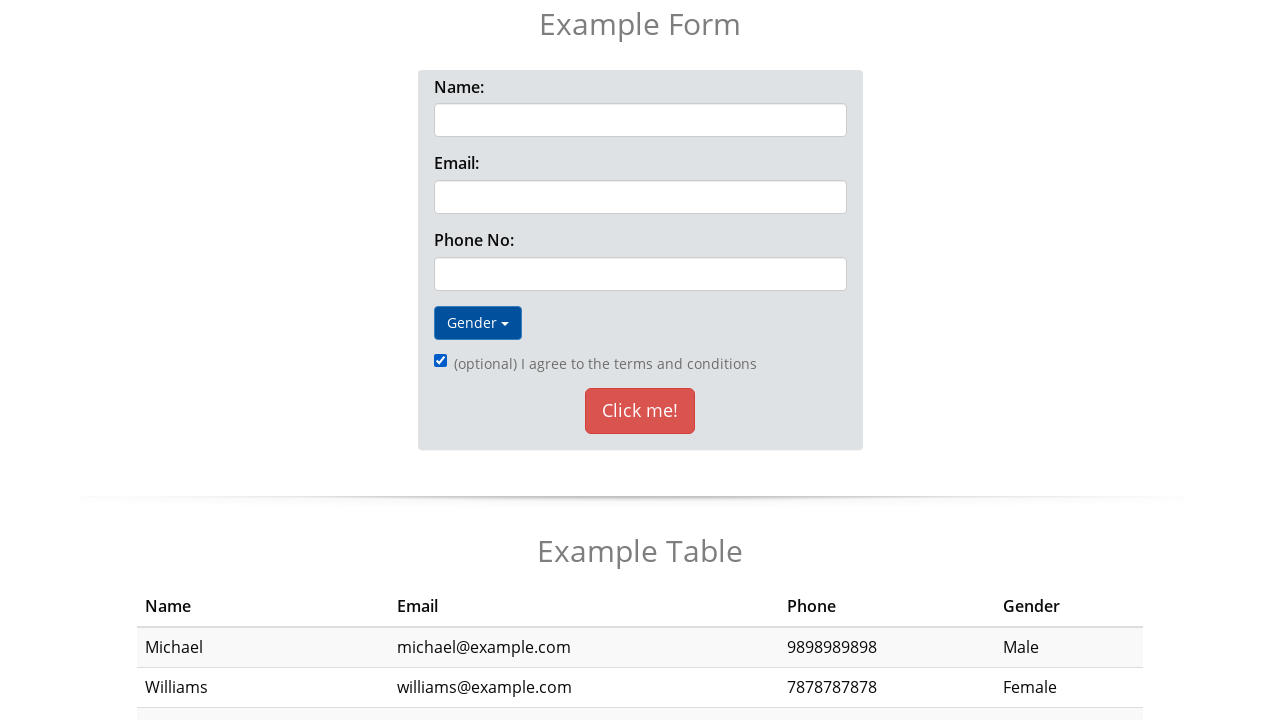

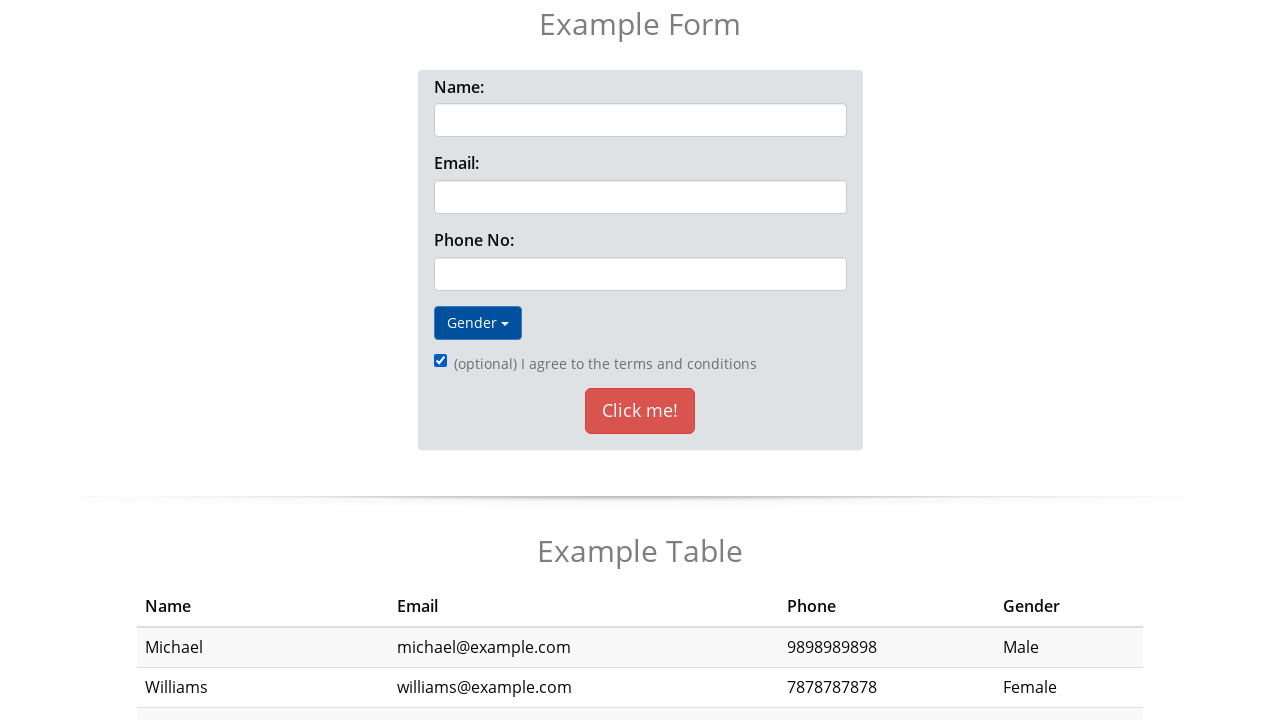